Tests clearing the complete state of all items by checking and unchecking the toggle all checkbox.

Starting URL: https://demo.playwright.dev/todomvc

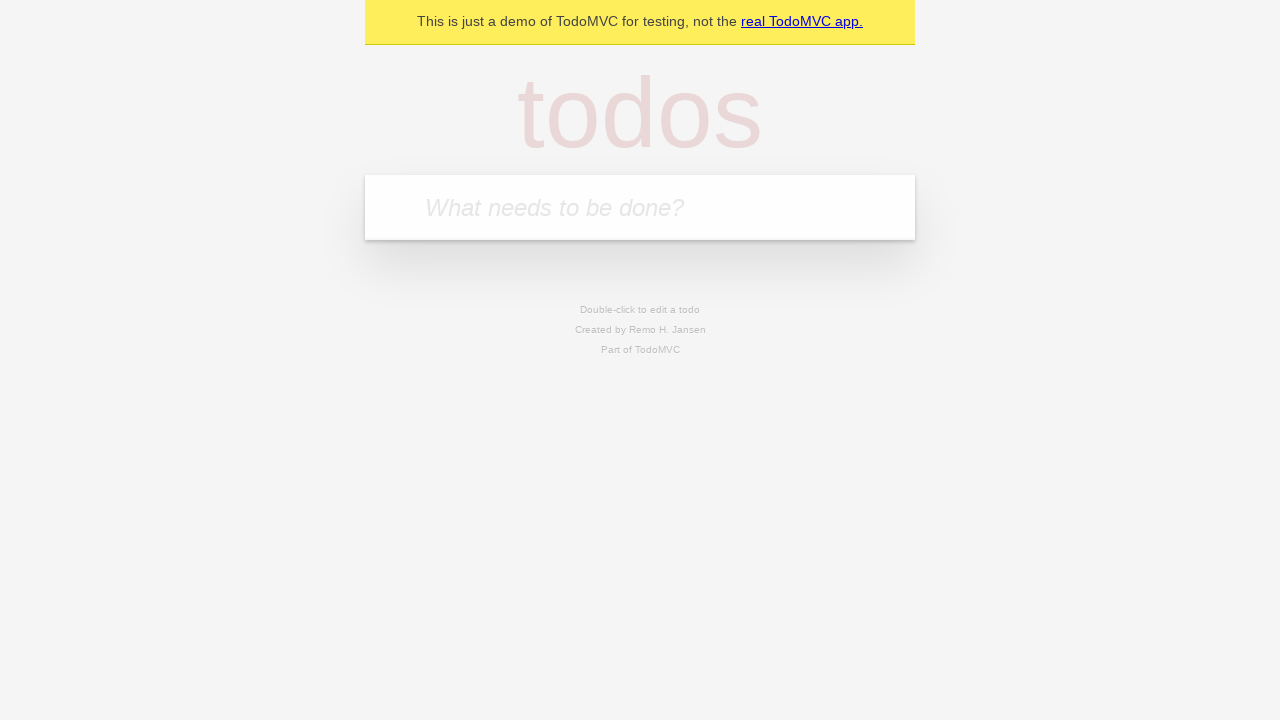

Filled todo input with 'buy some cheese' on internal:attr=[placeholder="What needs to be done?"i]
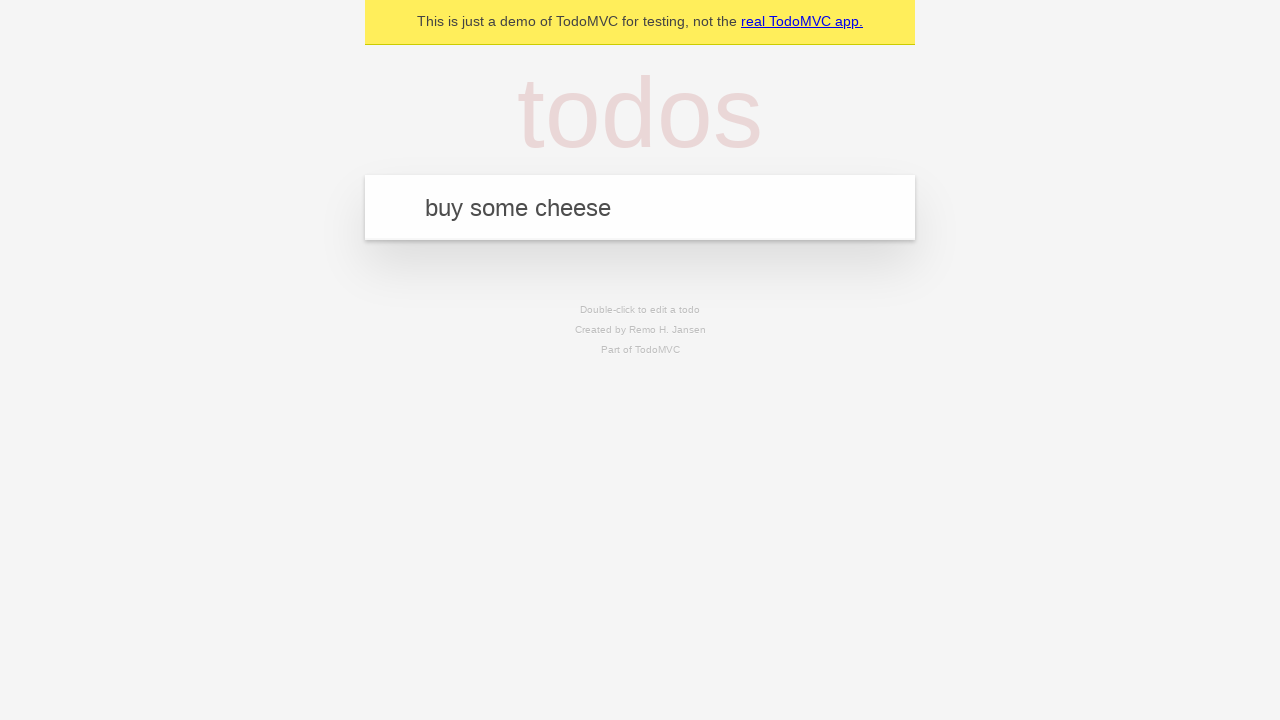

Pressed Enter to create first todo on internal:attr=[placeholder="What needs to be done?"i]
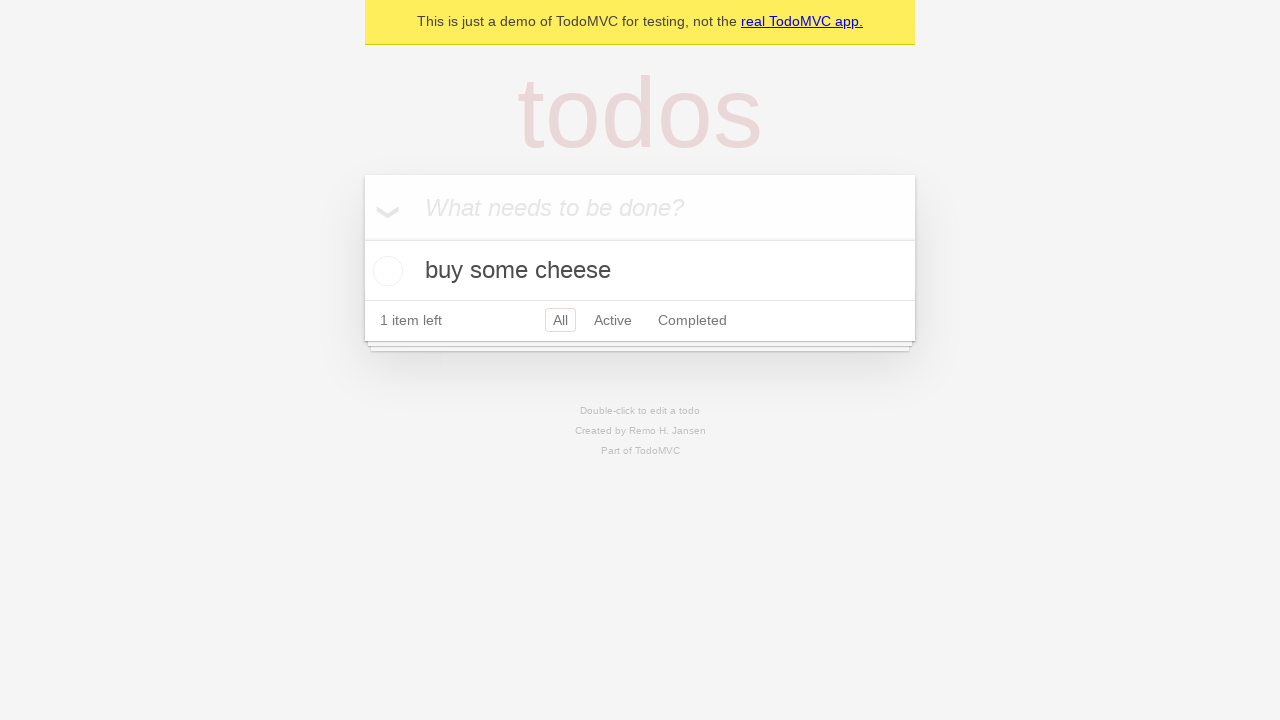

Filled todo input with 'feed the cat' on internal:attr=[placeholder="What needs to be done?"i]
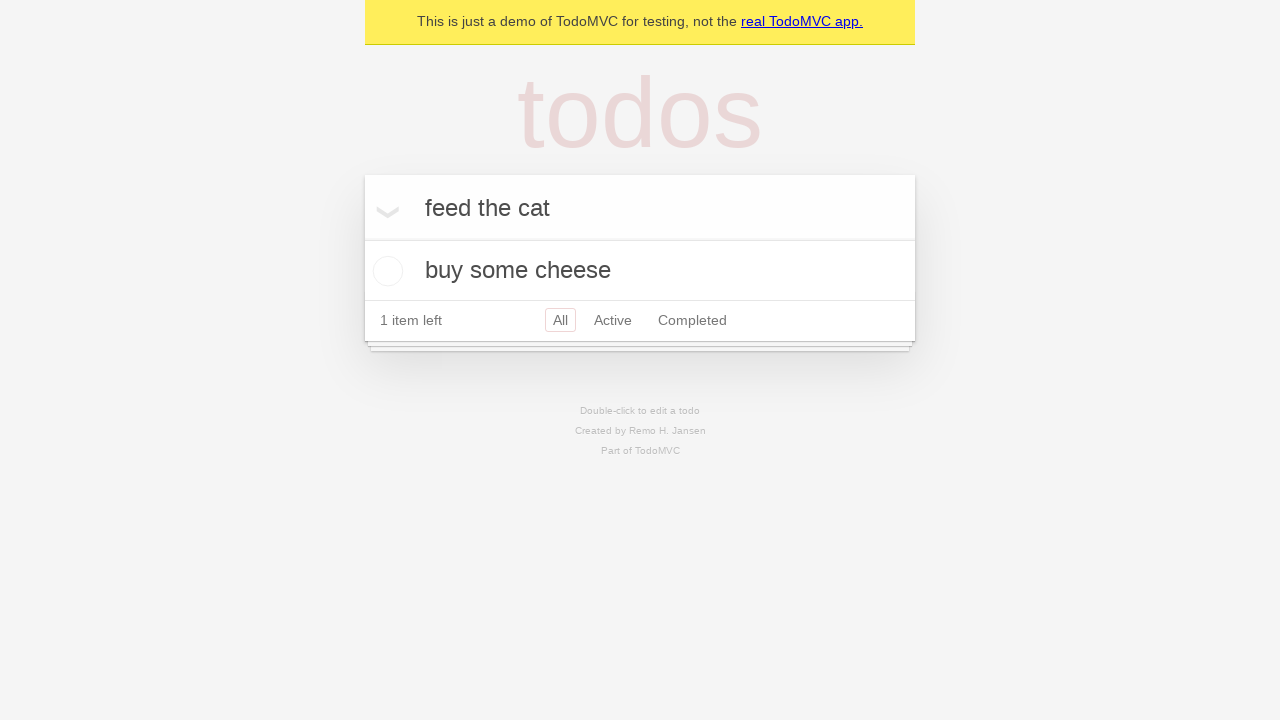

Pressed Enter to create second todo on internal:attr=[placeholder="What needs to be done?"i]
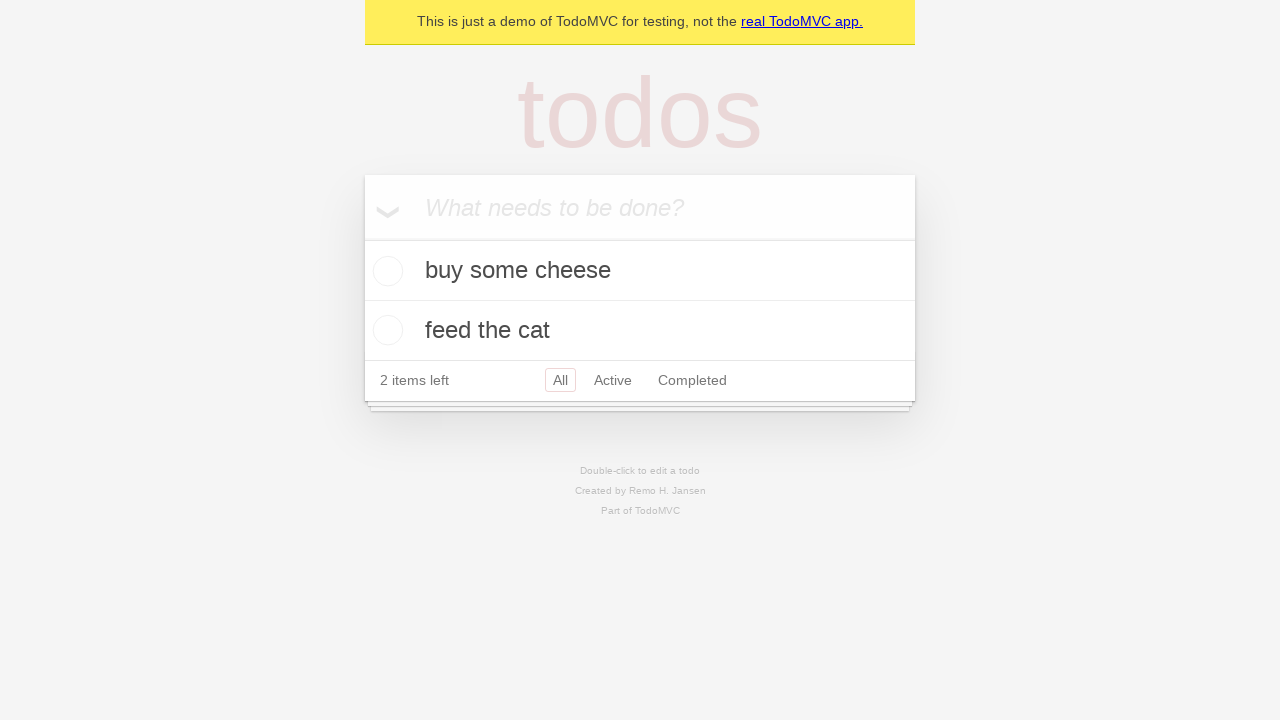

Filled todo input with 'book a doctors appointment' on internal:attr=[placeholder="What needs to be done?"i]
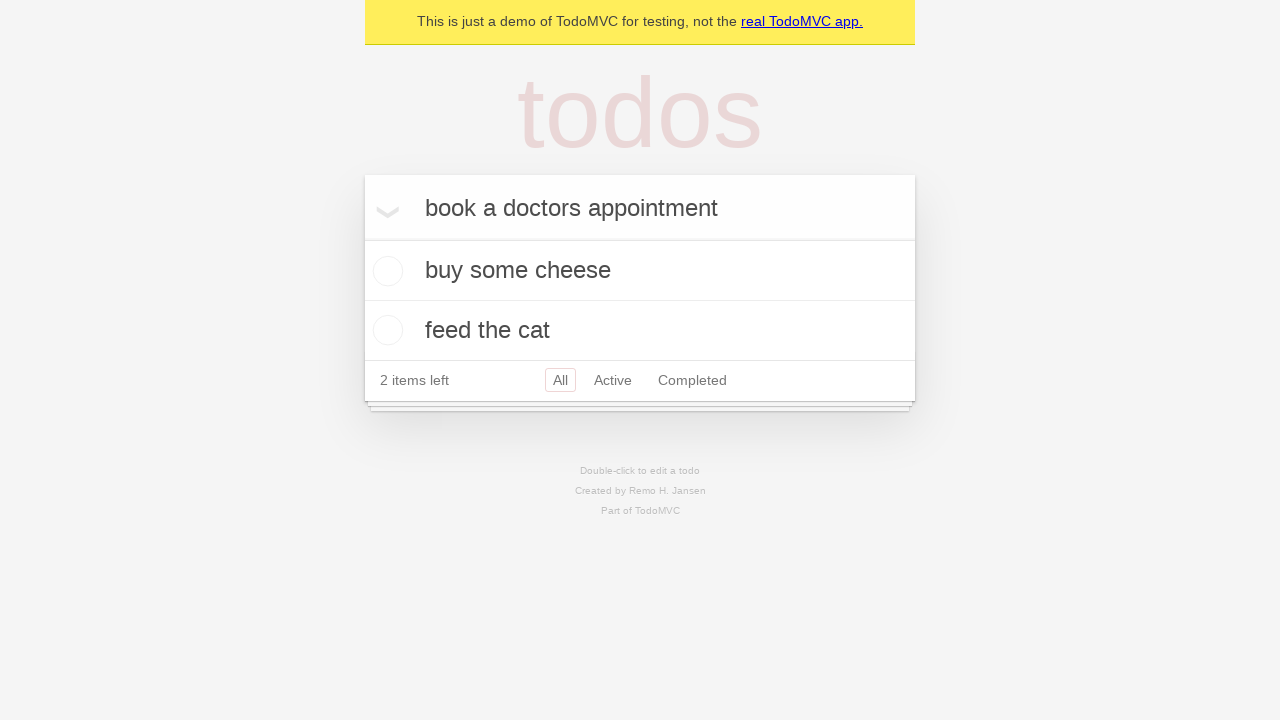

Pressed Enter to create third todo on internal:attr=[placeholder="What needs to be done?"i]
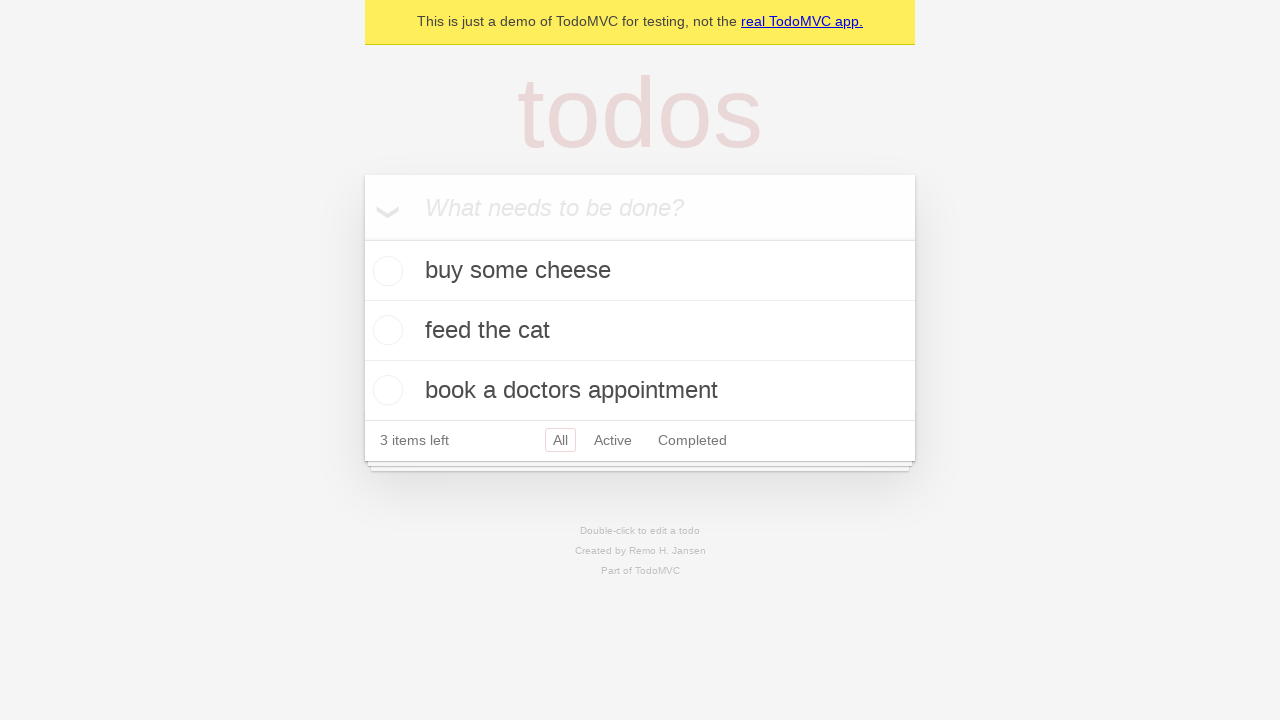

Checked 'Mark all as complete' toggle to mark all items as complete at (362, 238) on internal:label="Mark all as complete"i
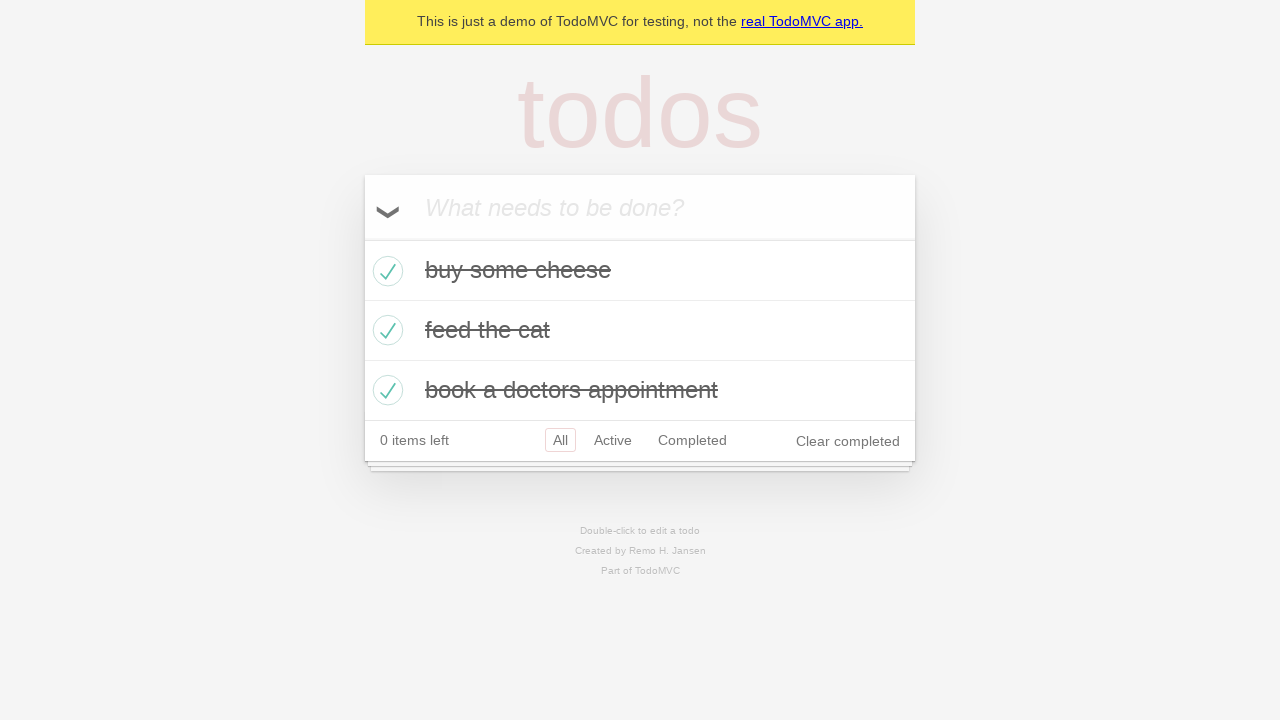

Unchecked 'Mark all as complete' toggle to clear complete state of all items at (362, 238) on internal:label="Mark all as complete"i
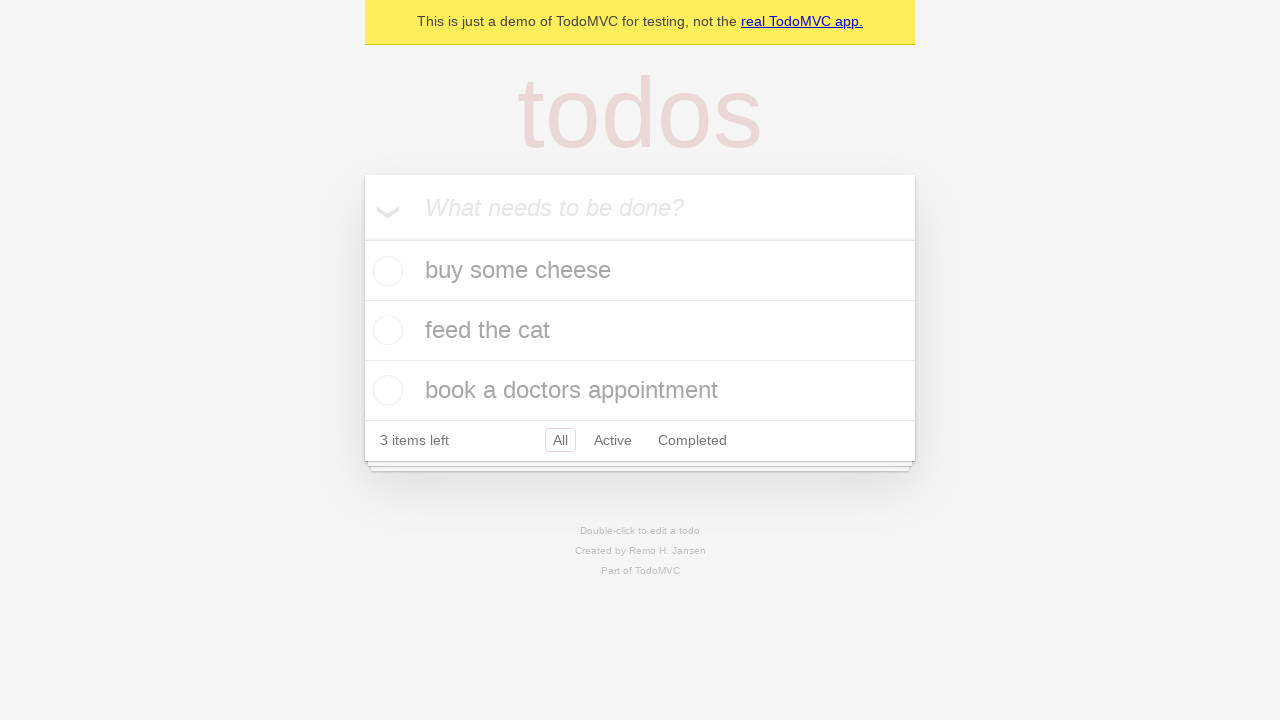

Waited for todo items to be visible
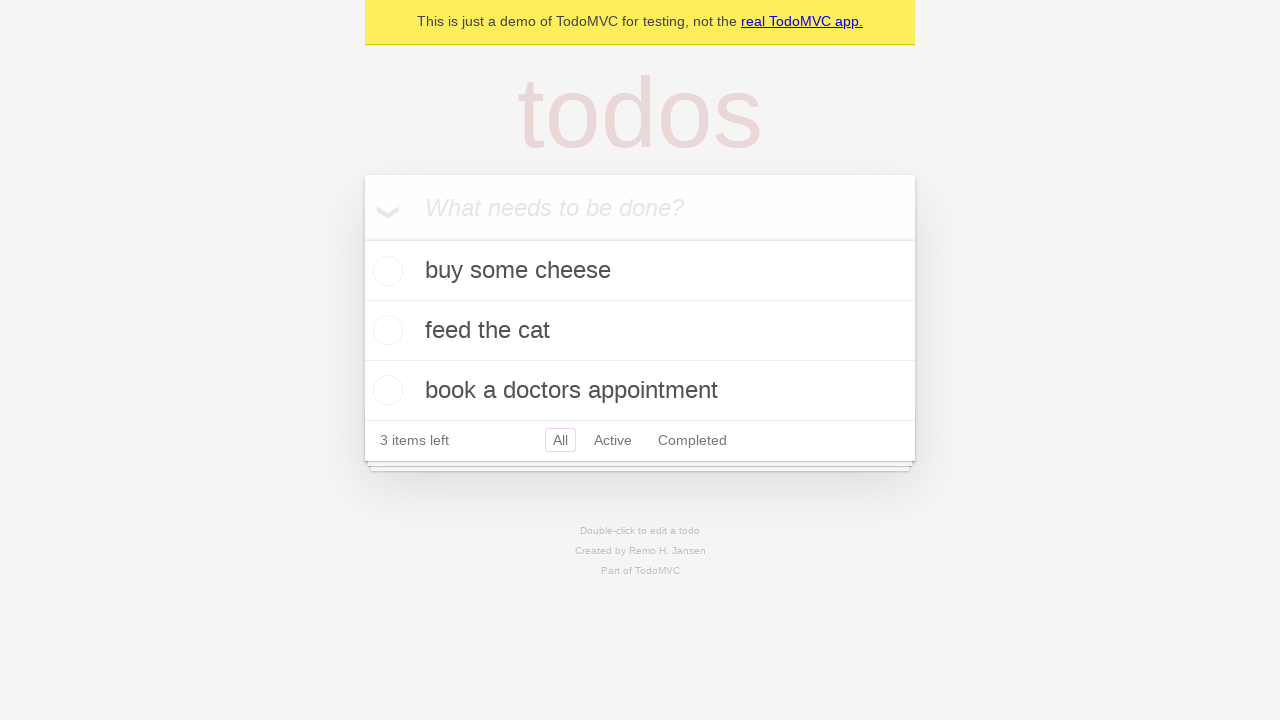

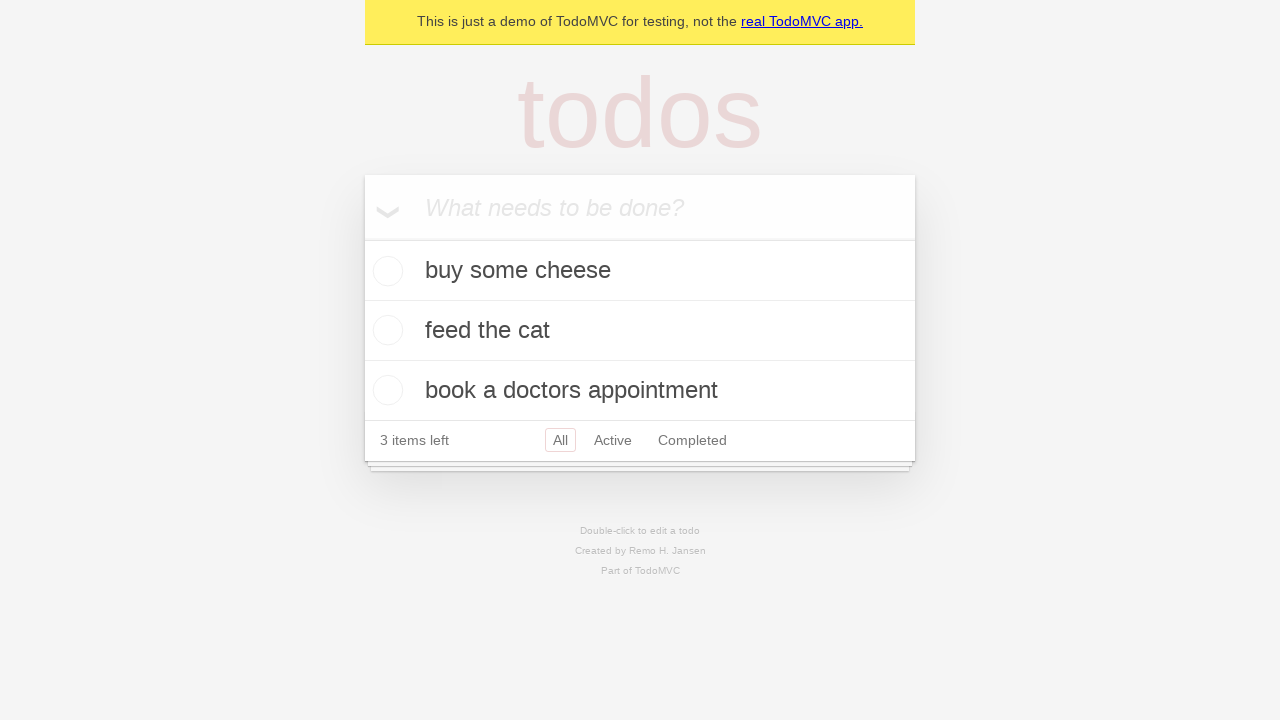